Tests JavaScript prompt dialog by clicking prompt button, entering text, accepting the dialog, and verifying the result contains the entered text

Starting URL: https://testotomasyonu.com/javascriptAlert

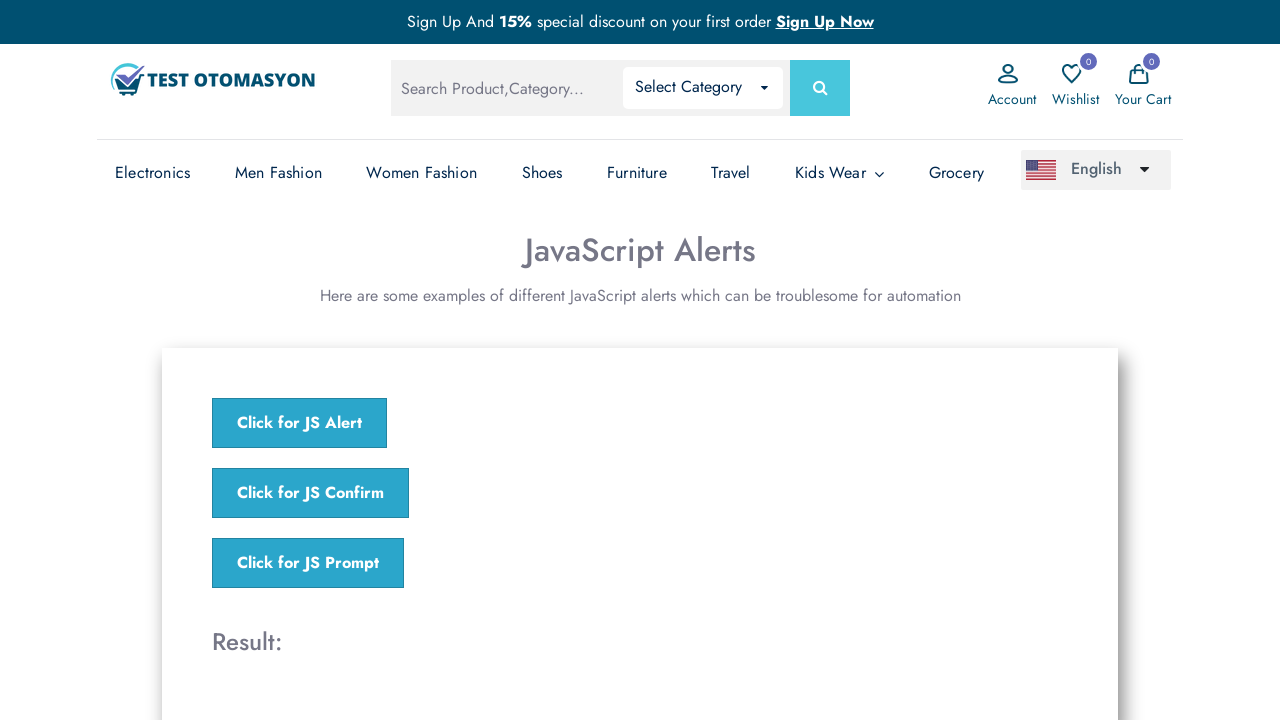

Set up dialog handler to accept prompt with text 'Yusuf'
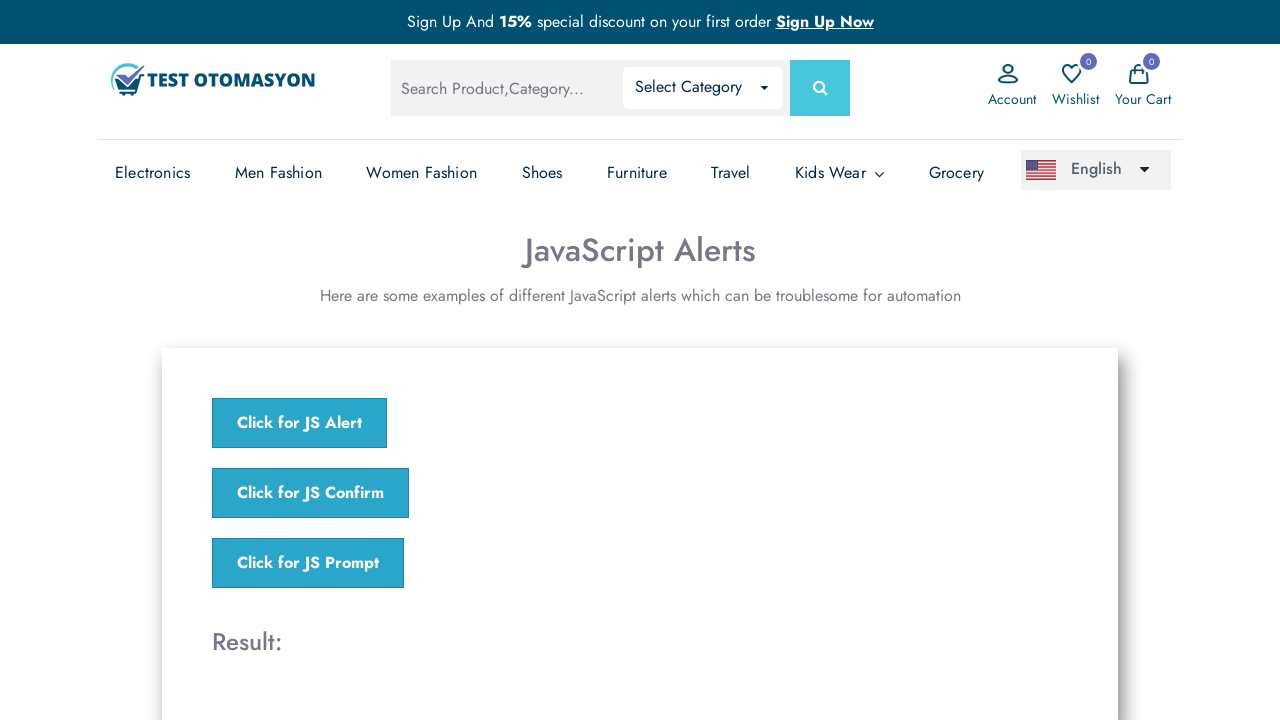

Clicked on the JS Prompt button at (308, 563) on xpath=//button[.='Click for JS Prompt']
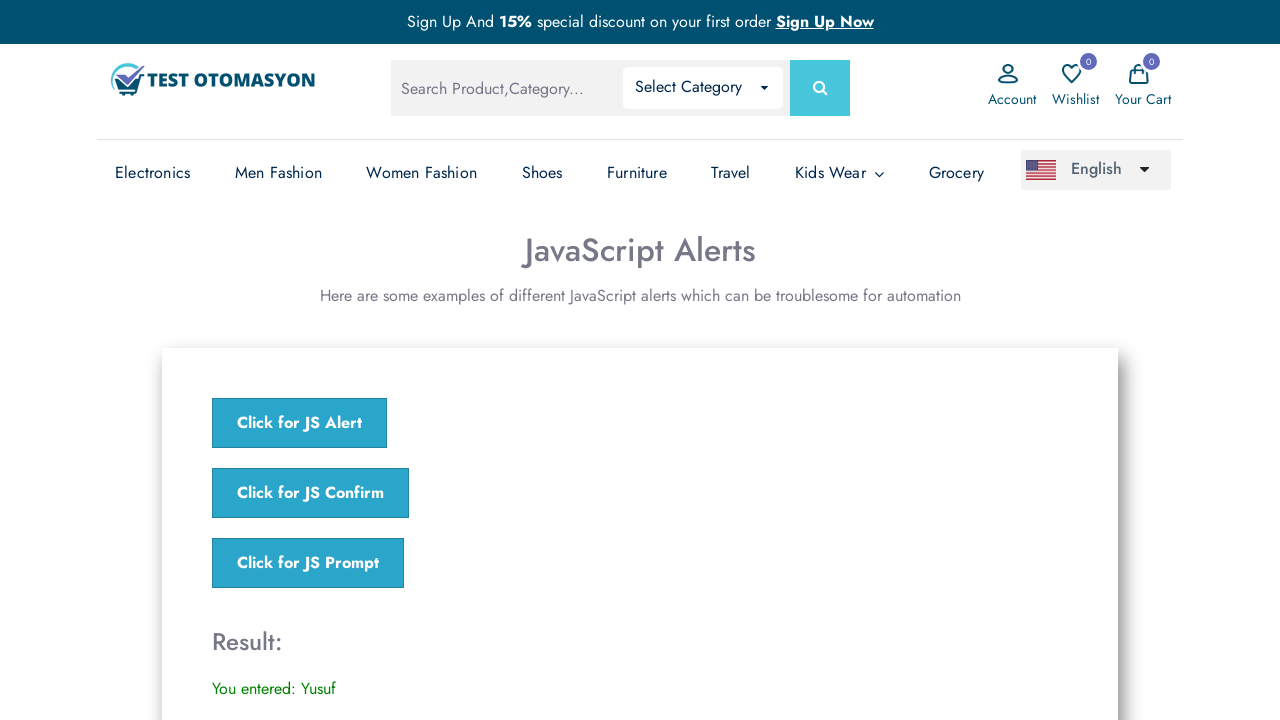

Retrieved result text from #result element
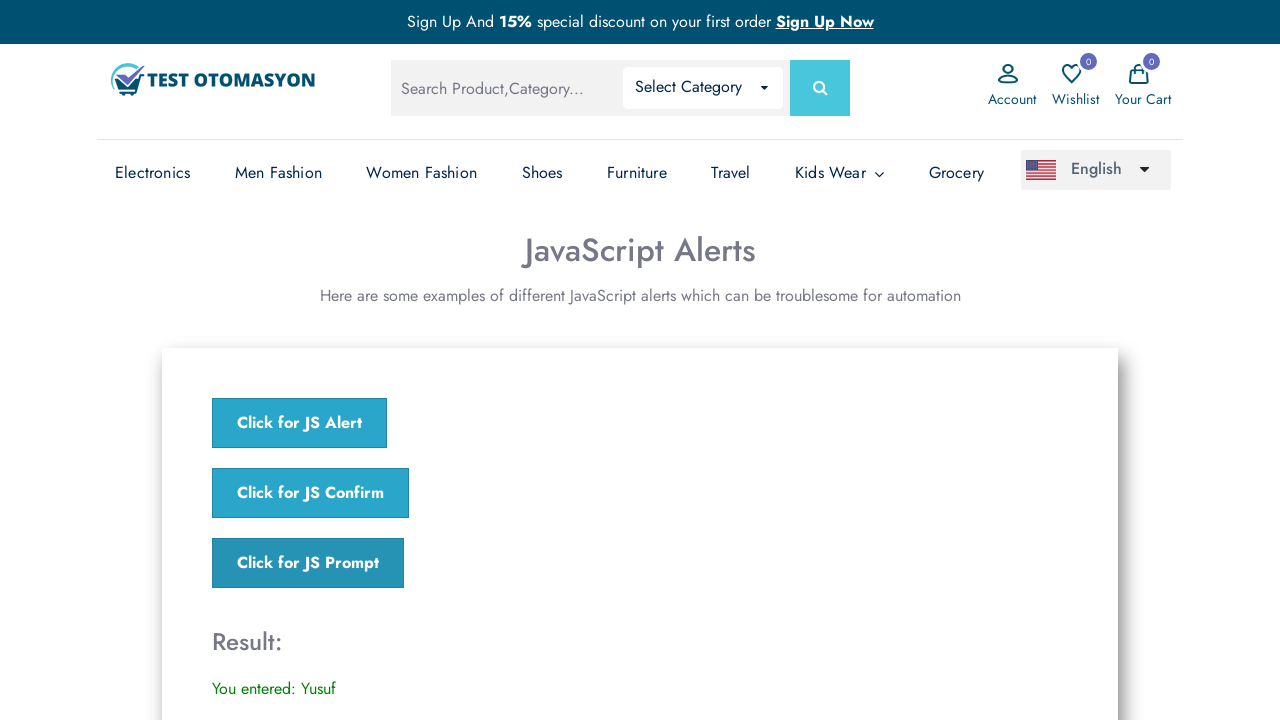

Verified that result contains the entered text 'Yusuf'
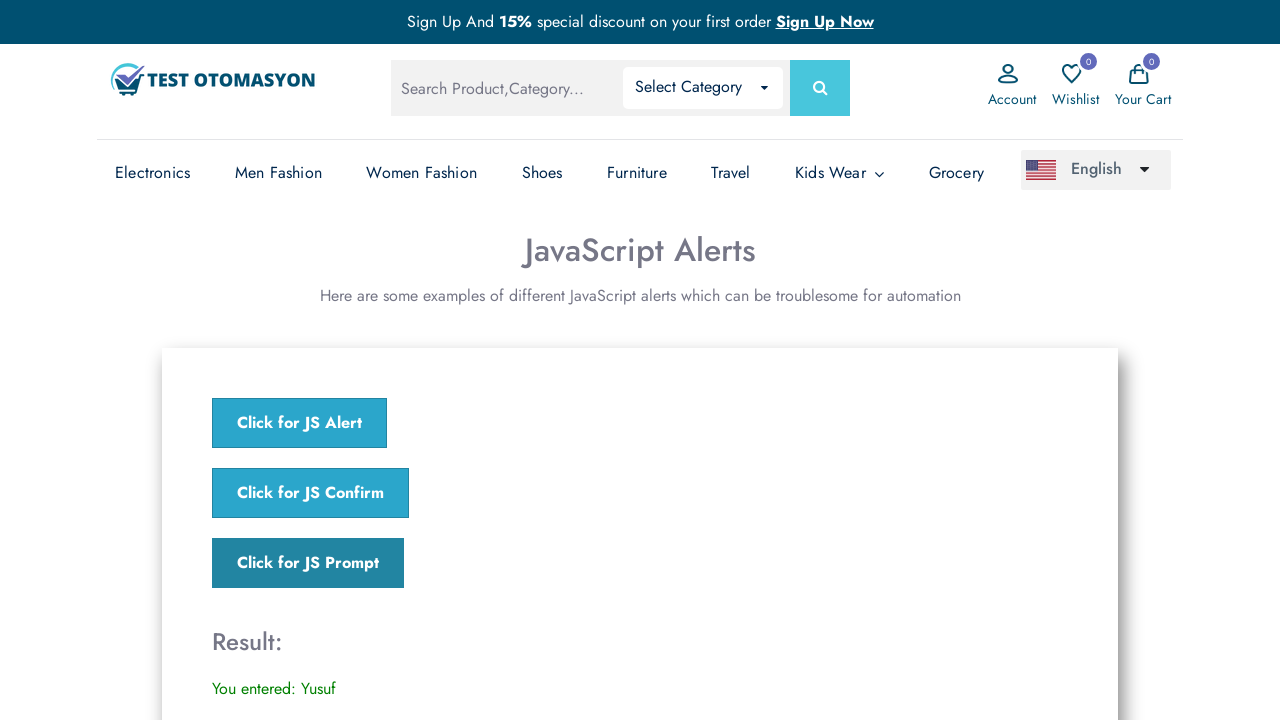

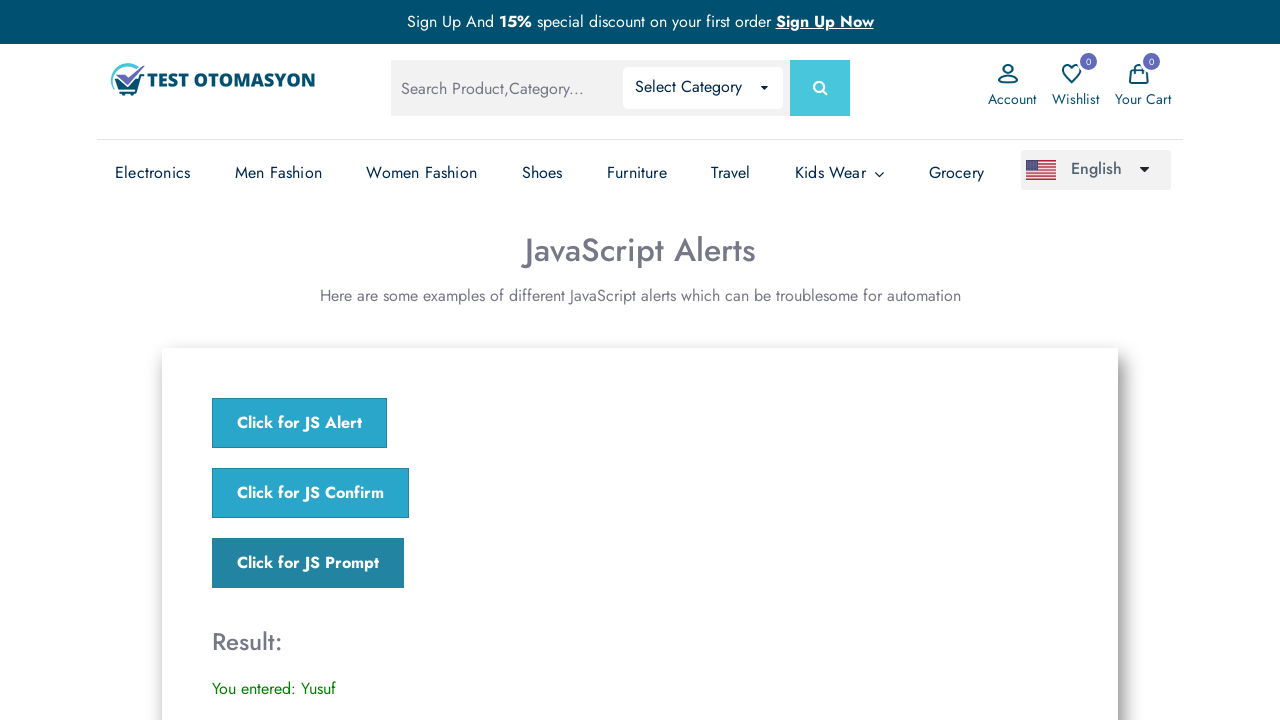